Navigates to a demo tables page and extracts information from a web table including employee names, manager IDs, and departments

Starting URL: http://automationbykrishna.com/

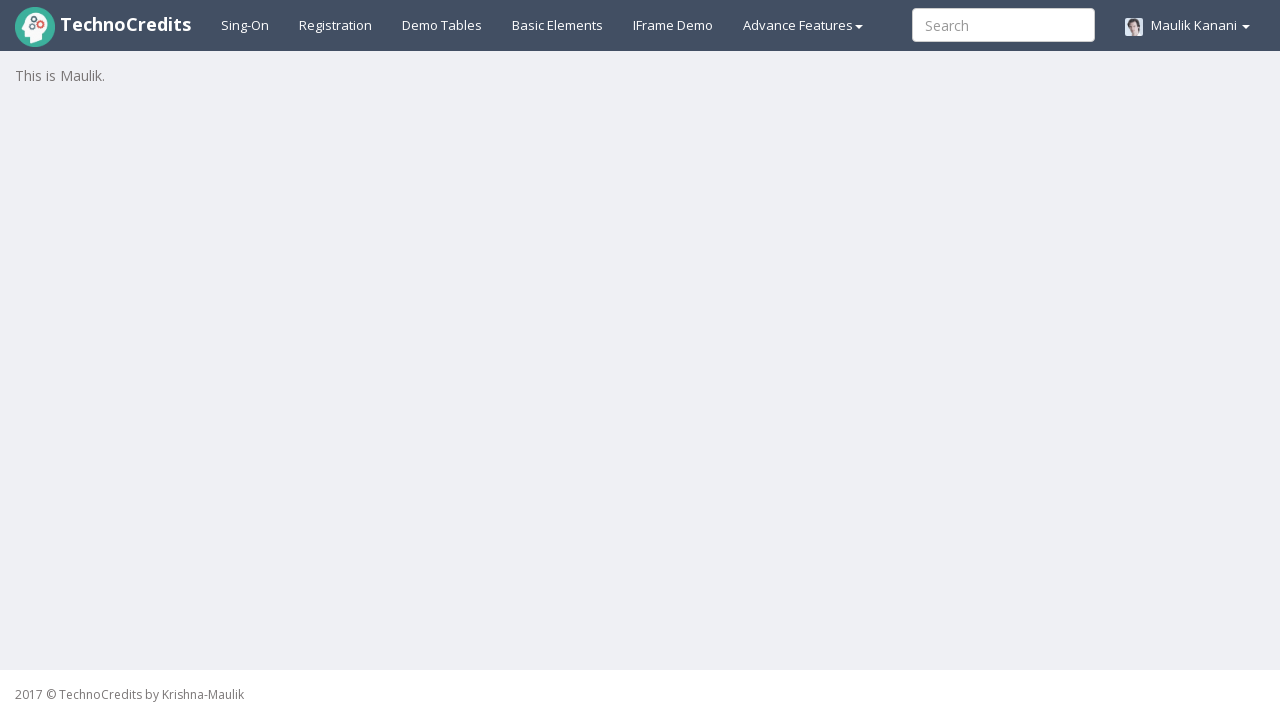

Clicked on Demo Tables link to navigate to the tables page at (442, 25) on a:has-text('Demo Tables')
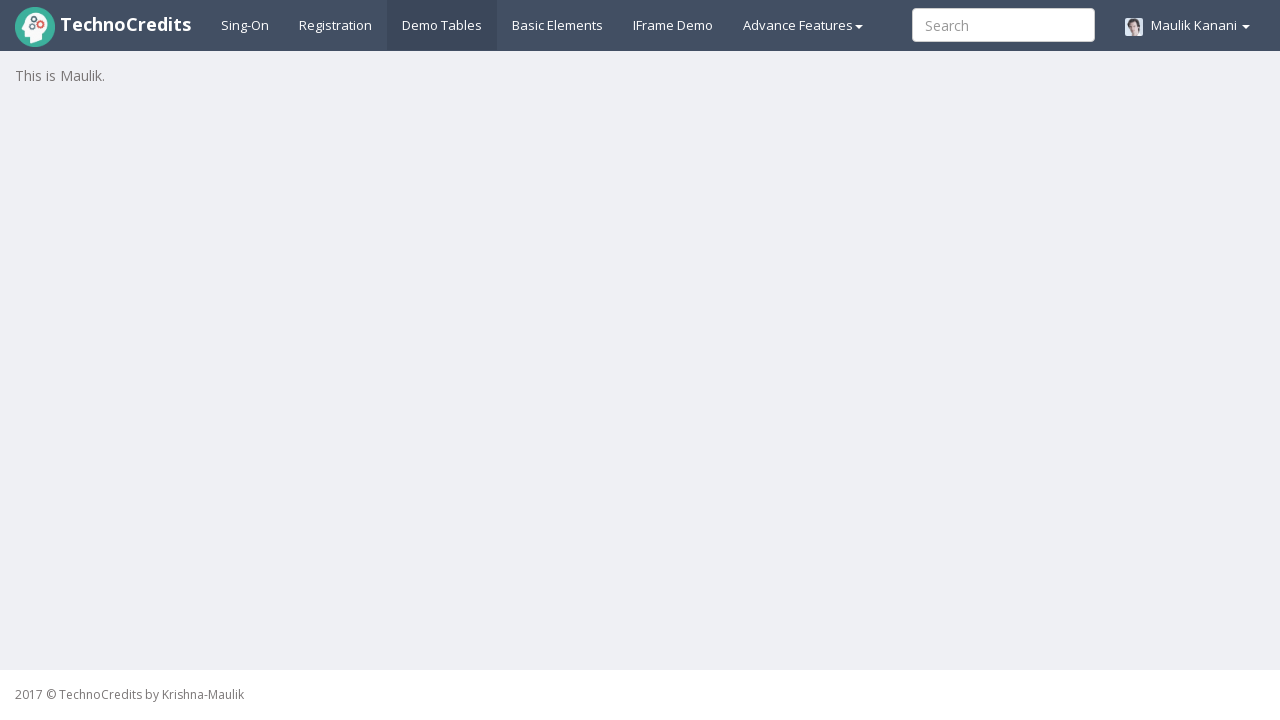

Table with class 'table table-striped' loaded
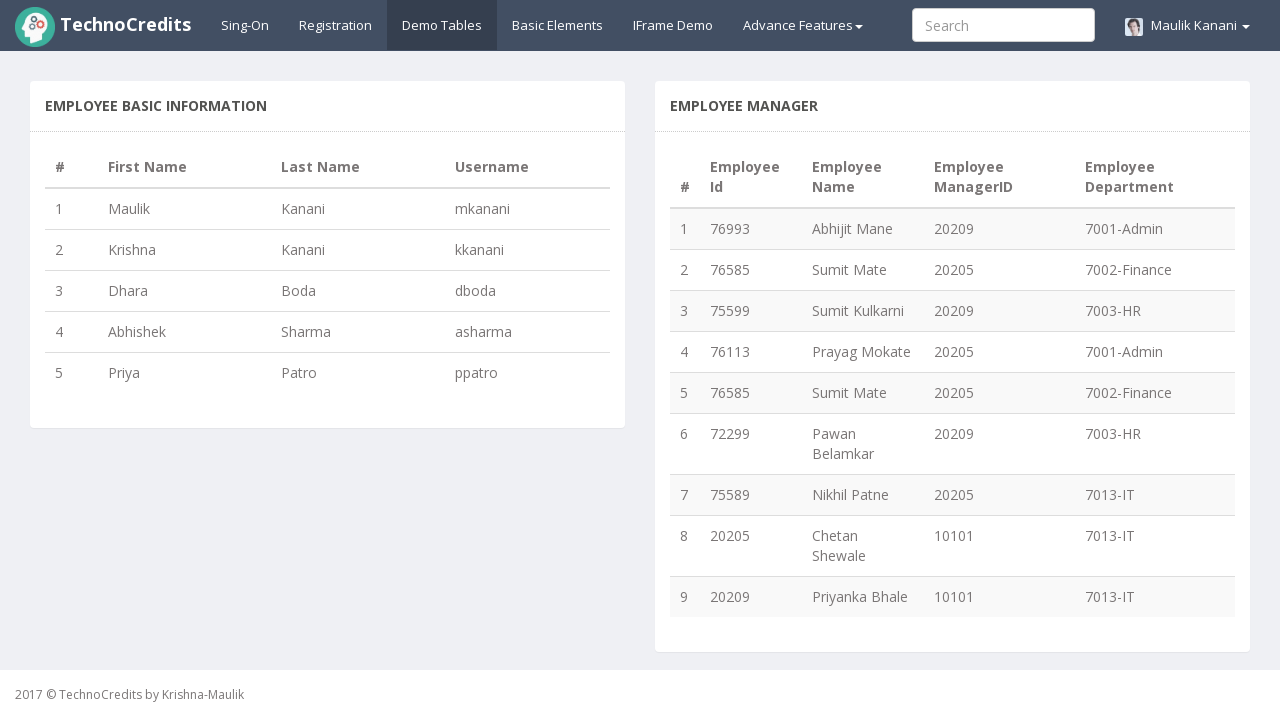

Located table rows - total count: 9
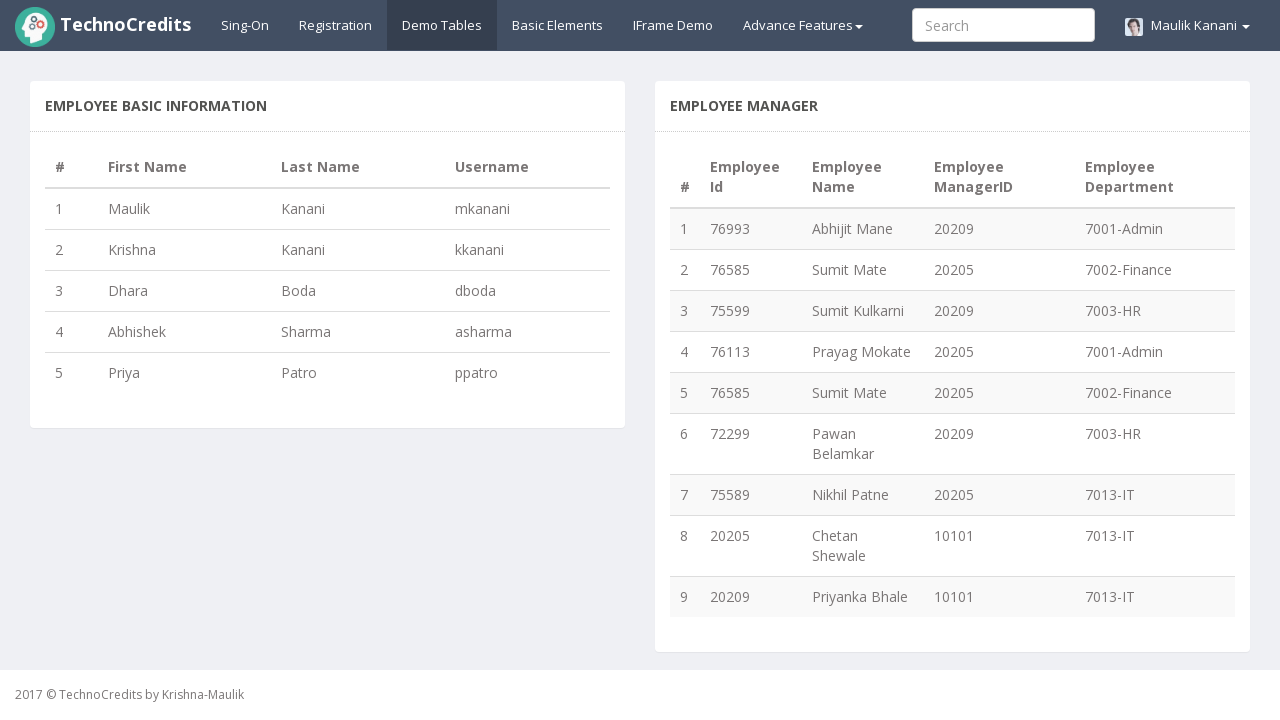

Located all employee name elements from column 3
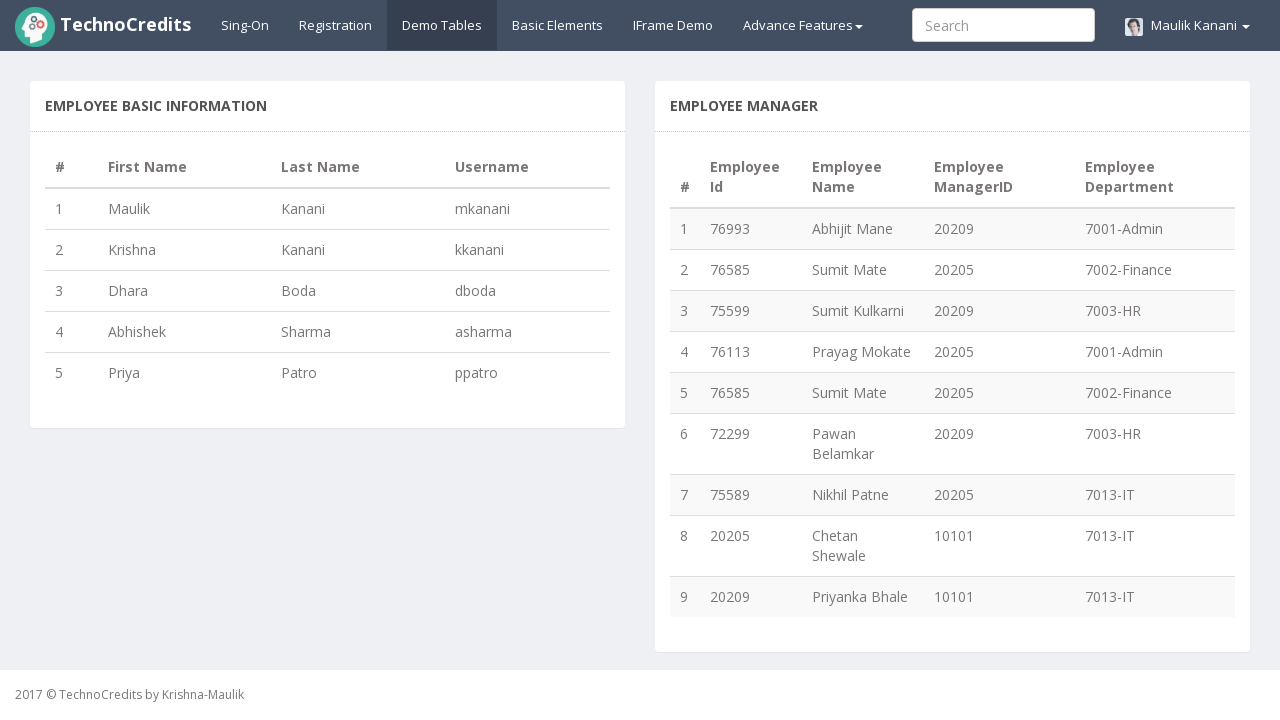

Extracted unique employee names - total: 8
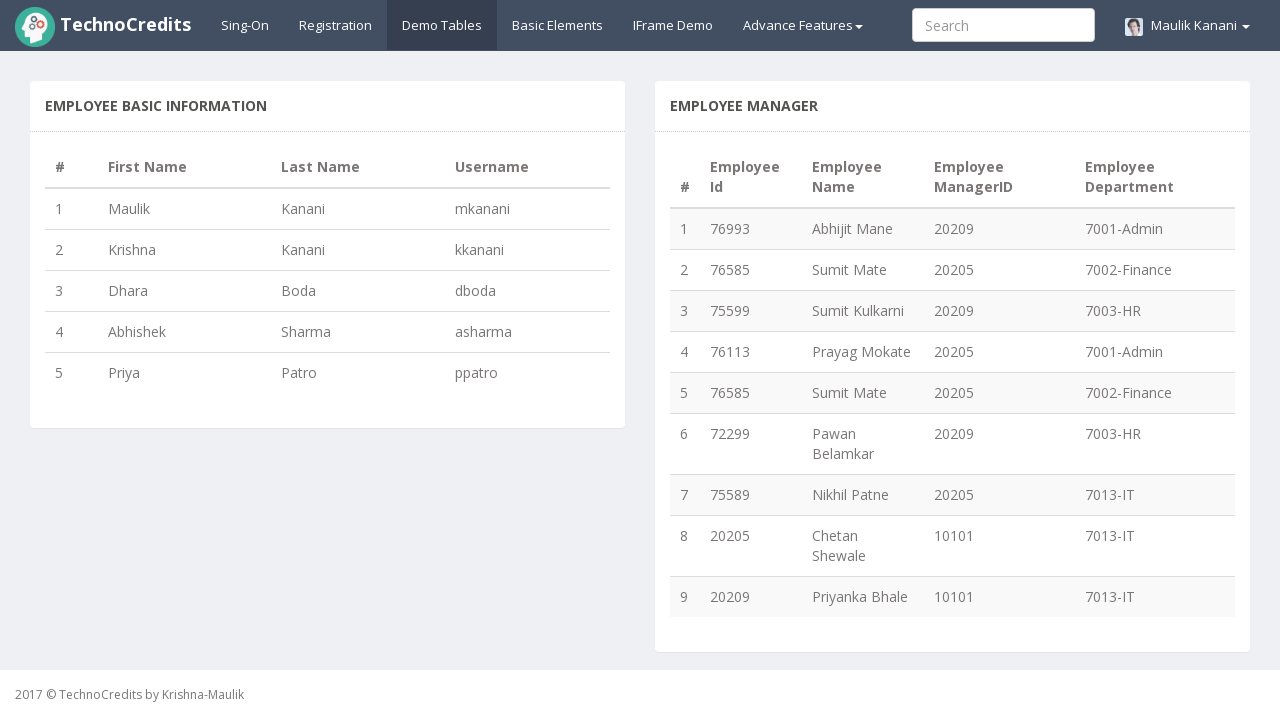

Located all manager ID elements from column 4
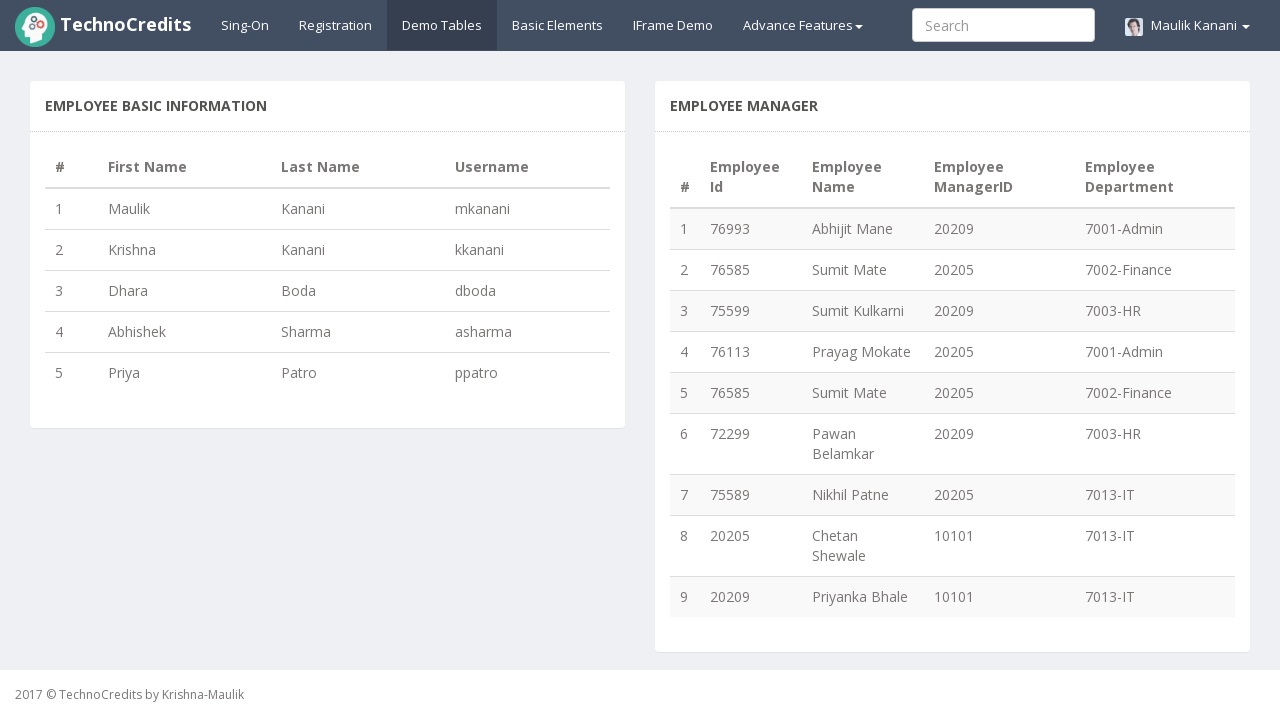

Extracted unique manager IDs - total: 3
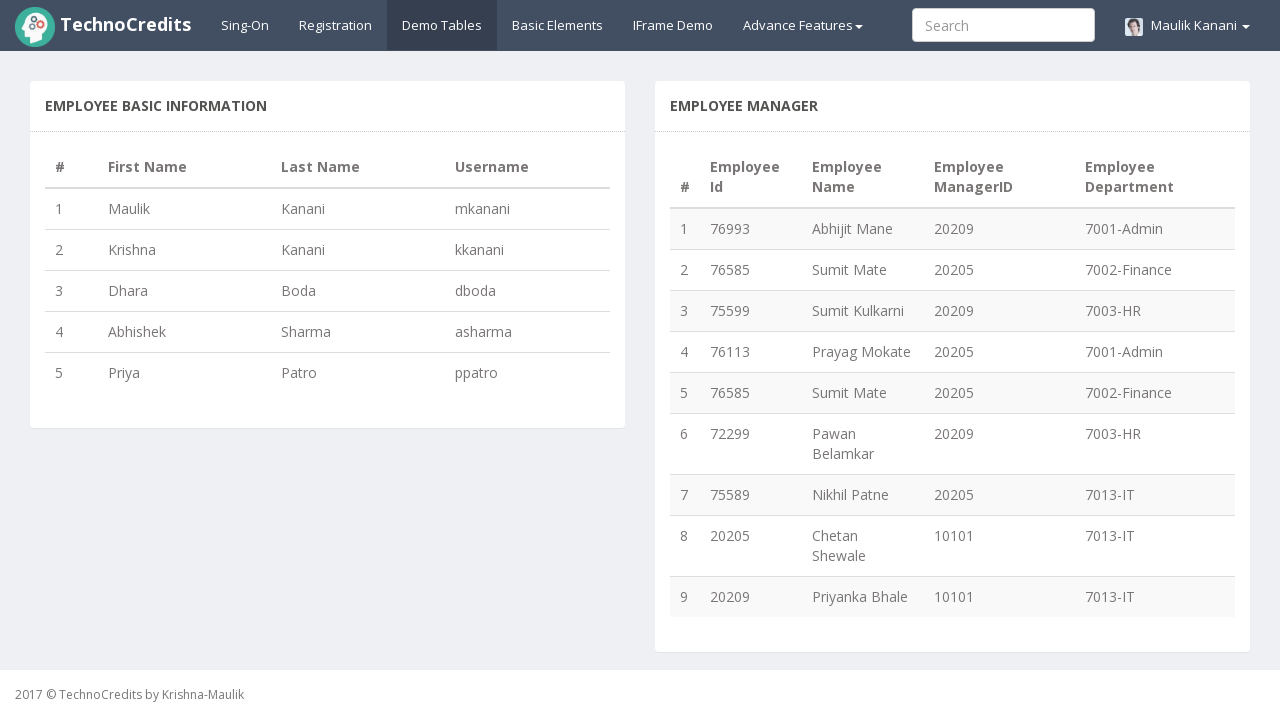

Located all department elements from column 5
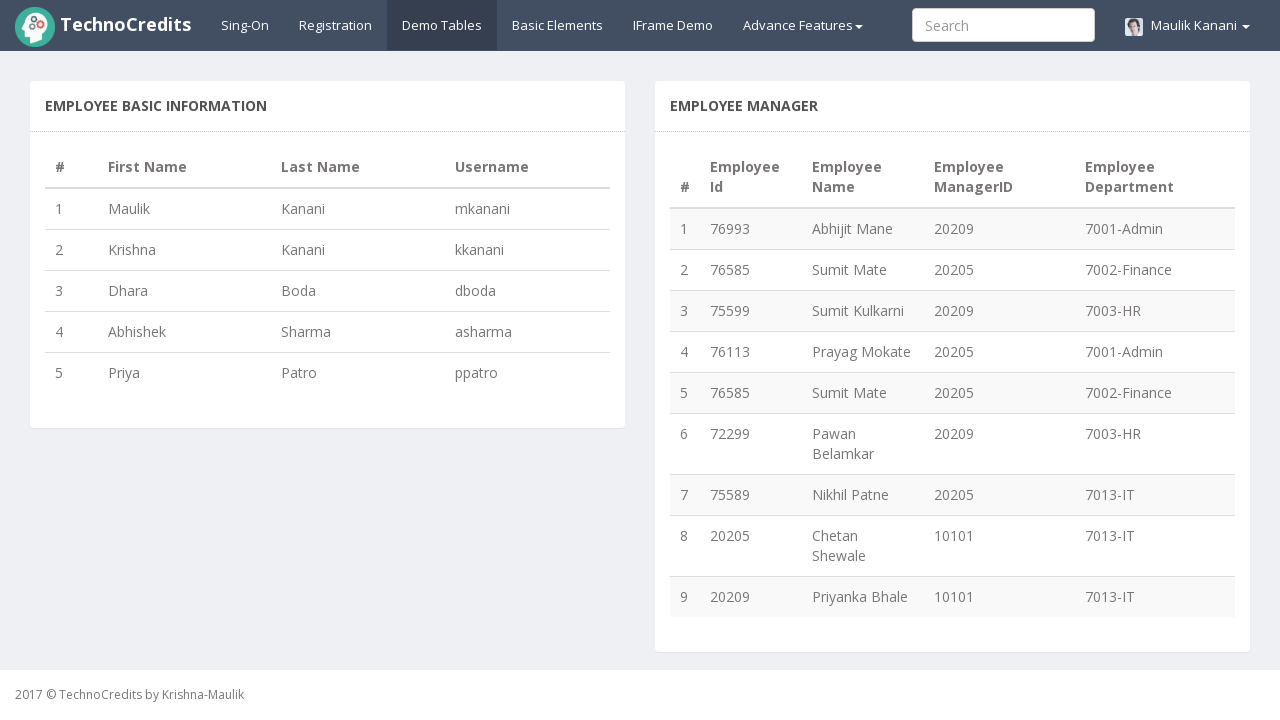

Extracted unique departments - total: 4
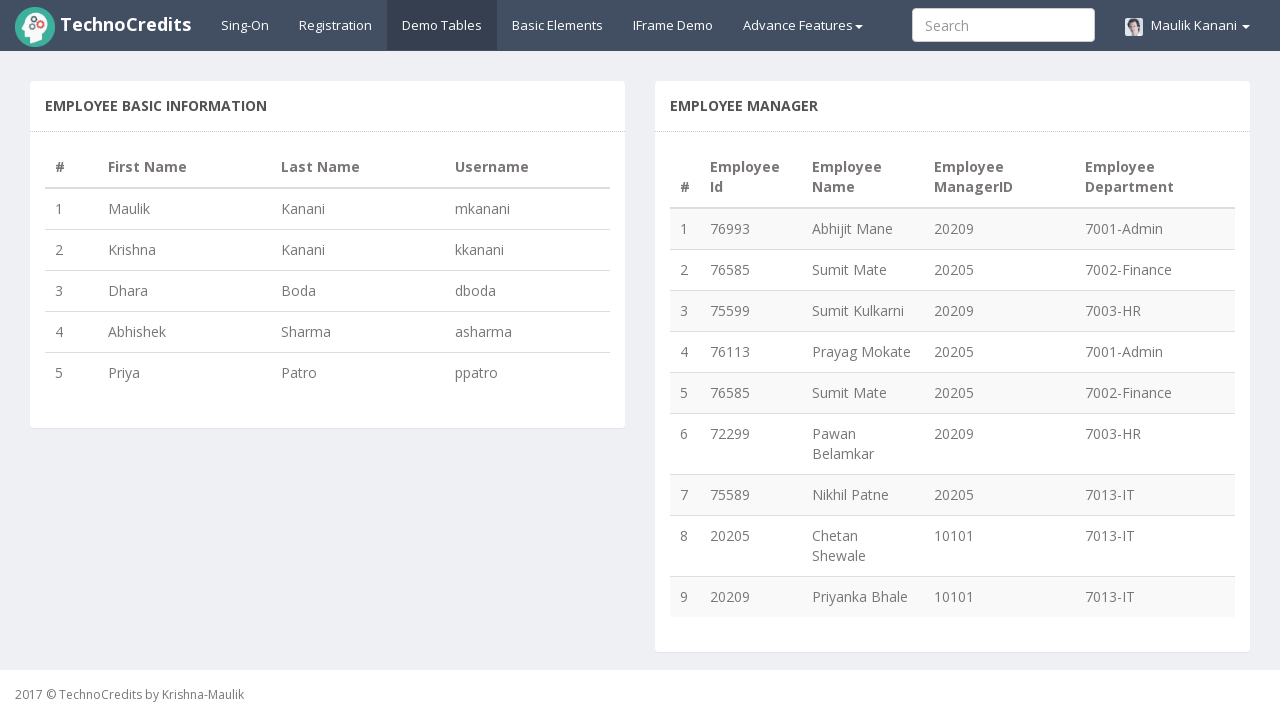

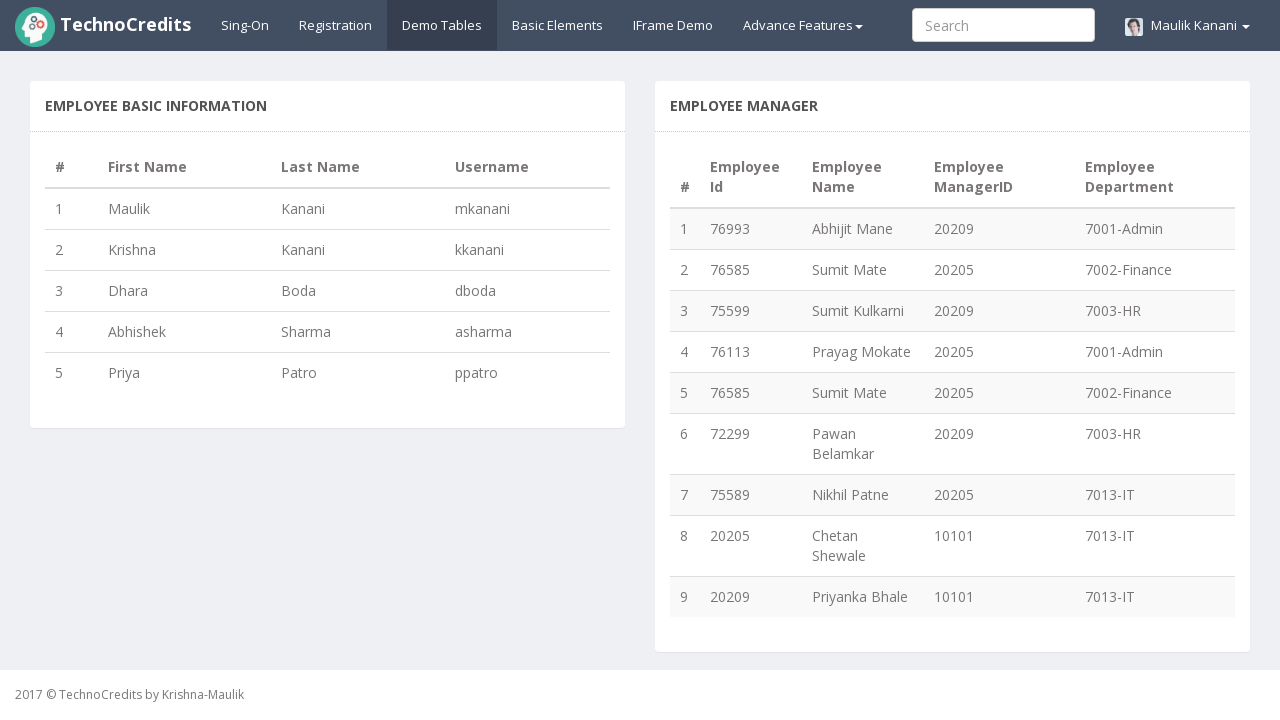